Tests the timed alert button on DemoQA alerts page - clicks the button, waits for the delayed alert, and accepts it

Starting URL: https://demoqa.com/alerts

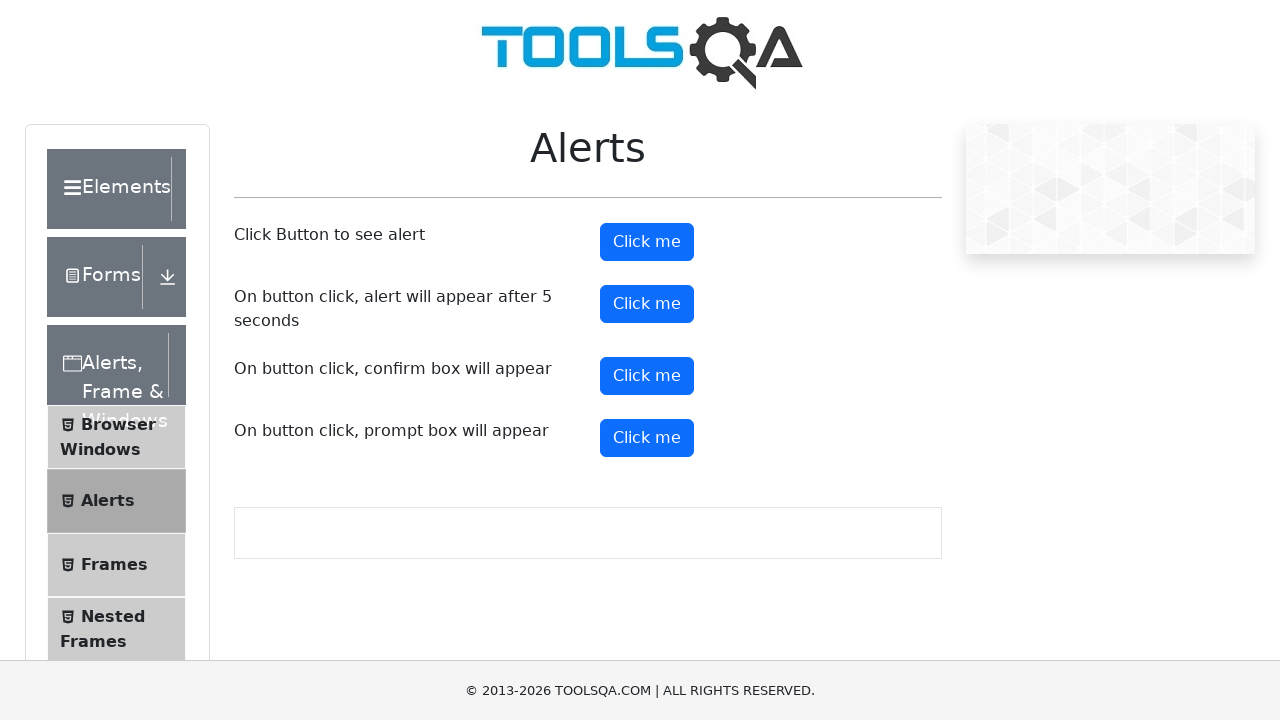

Set up dialog handler to automatically accept alerts
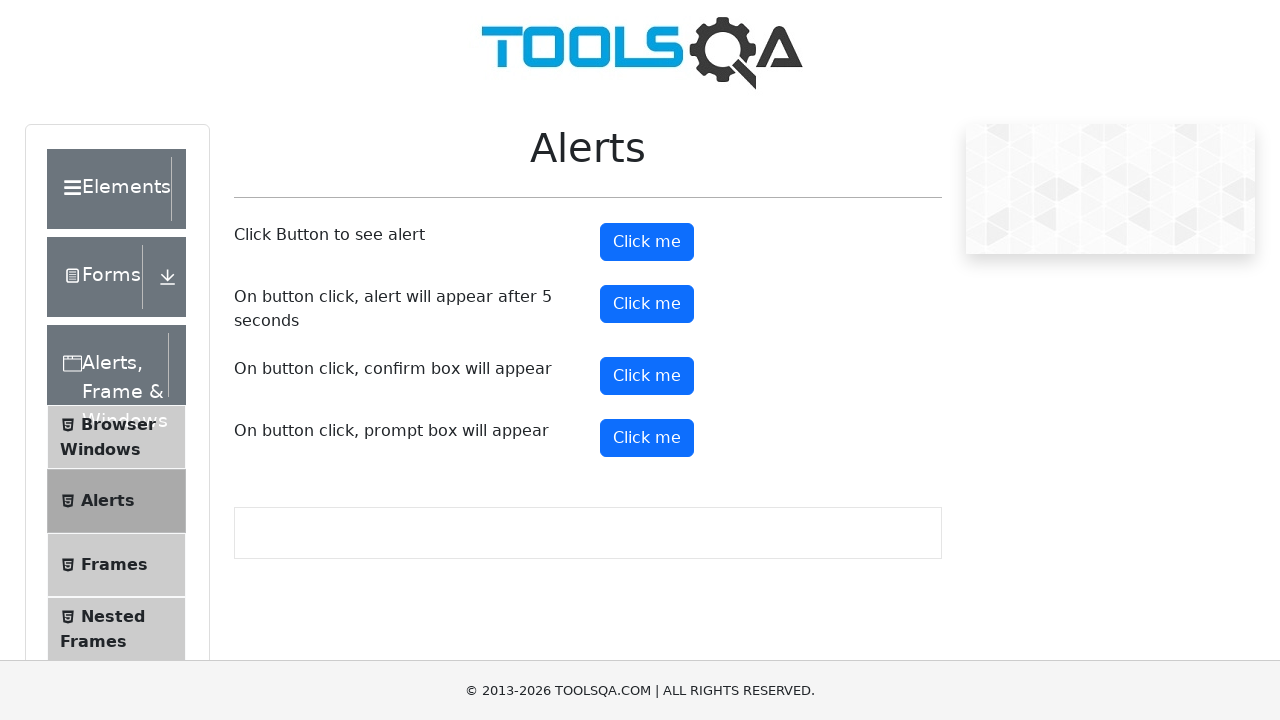

Clicked the timed alert button at (647, 304) on #timerAlertButton
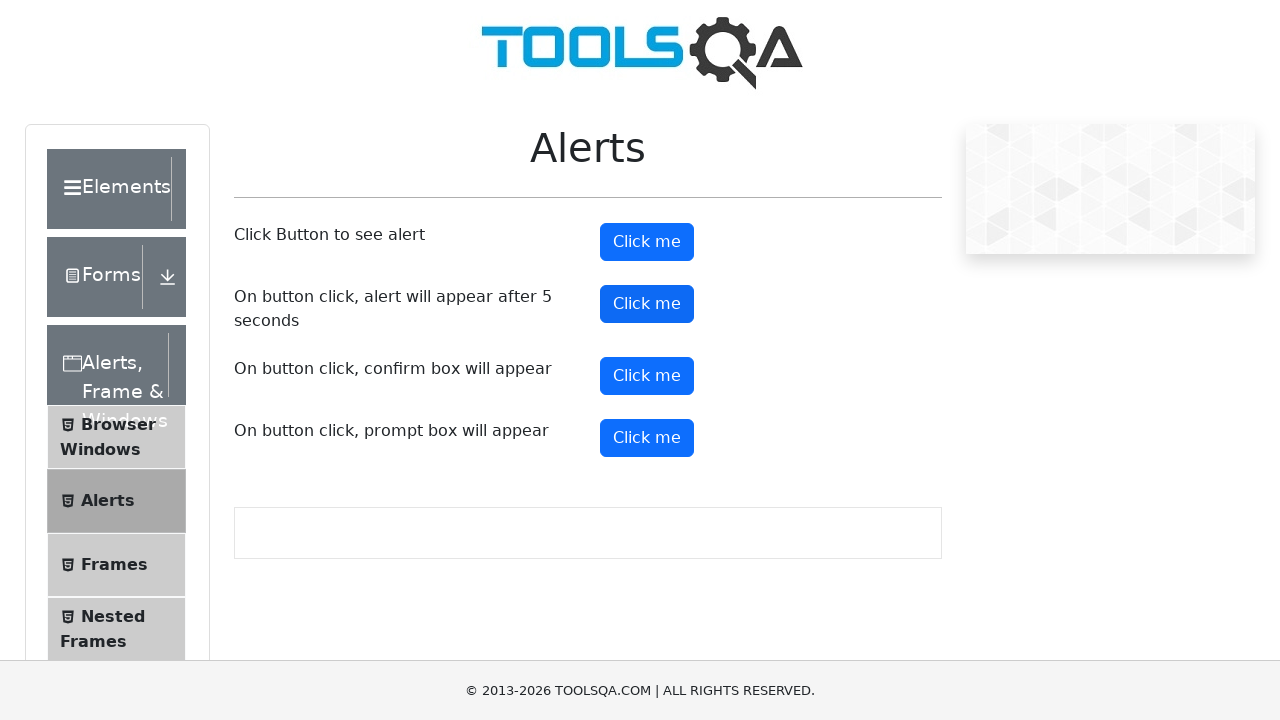

Waited 6 seconds for the delayed alert to appear and be accepted
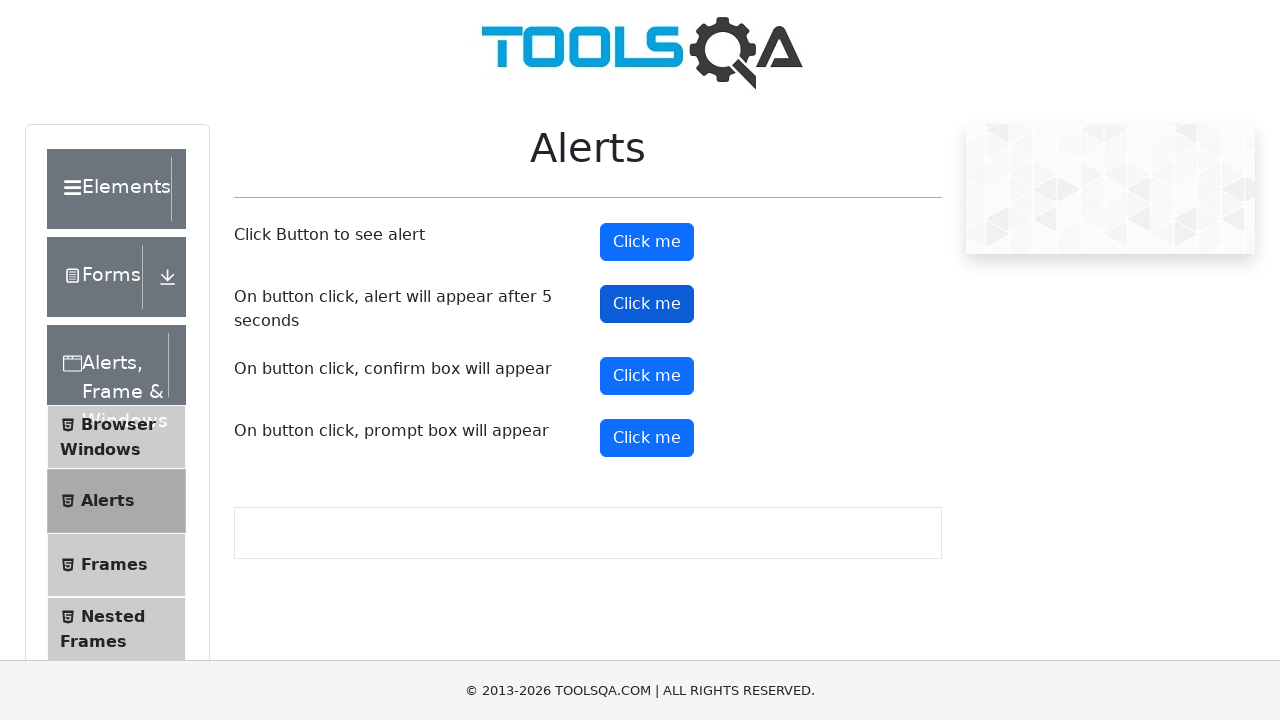

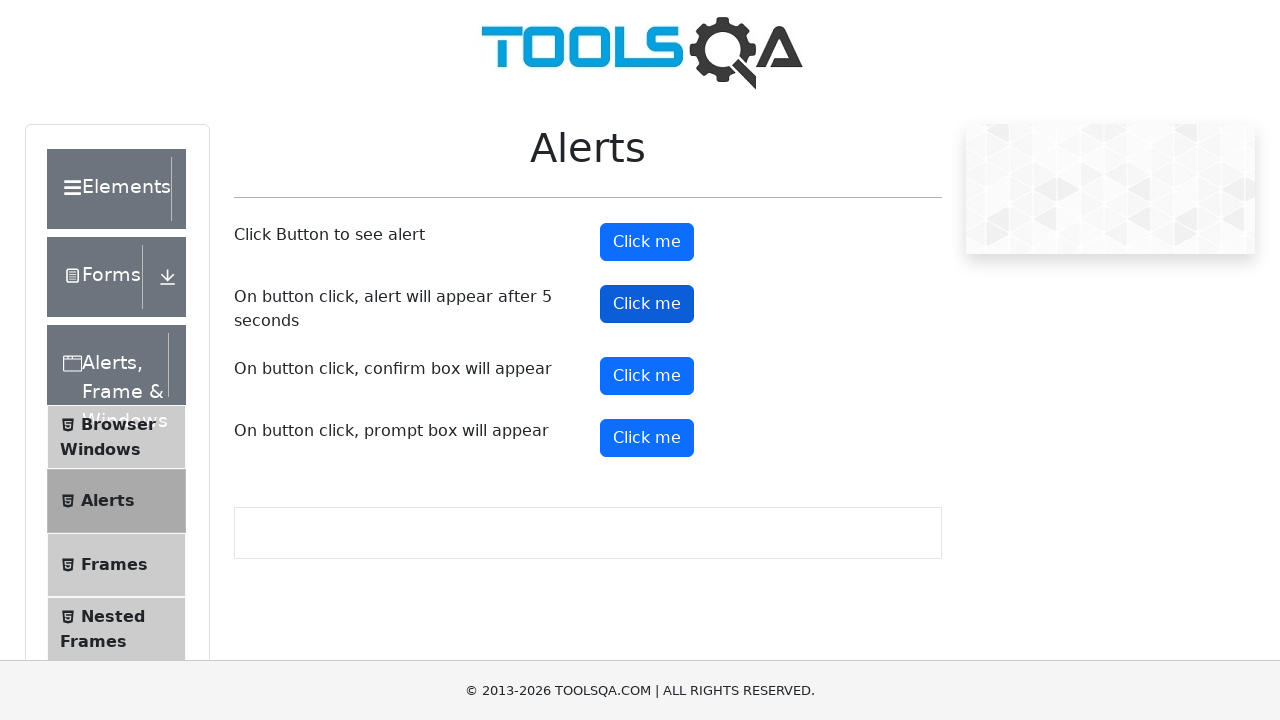